Tests switching between multiple browser windows using a browser-agnostic approach by tracking window handles before and after clicking a link, then verifying page titles of both windows.

Starting URL: https://the-internet.herokuapp.com/windows

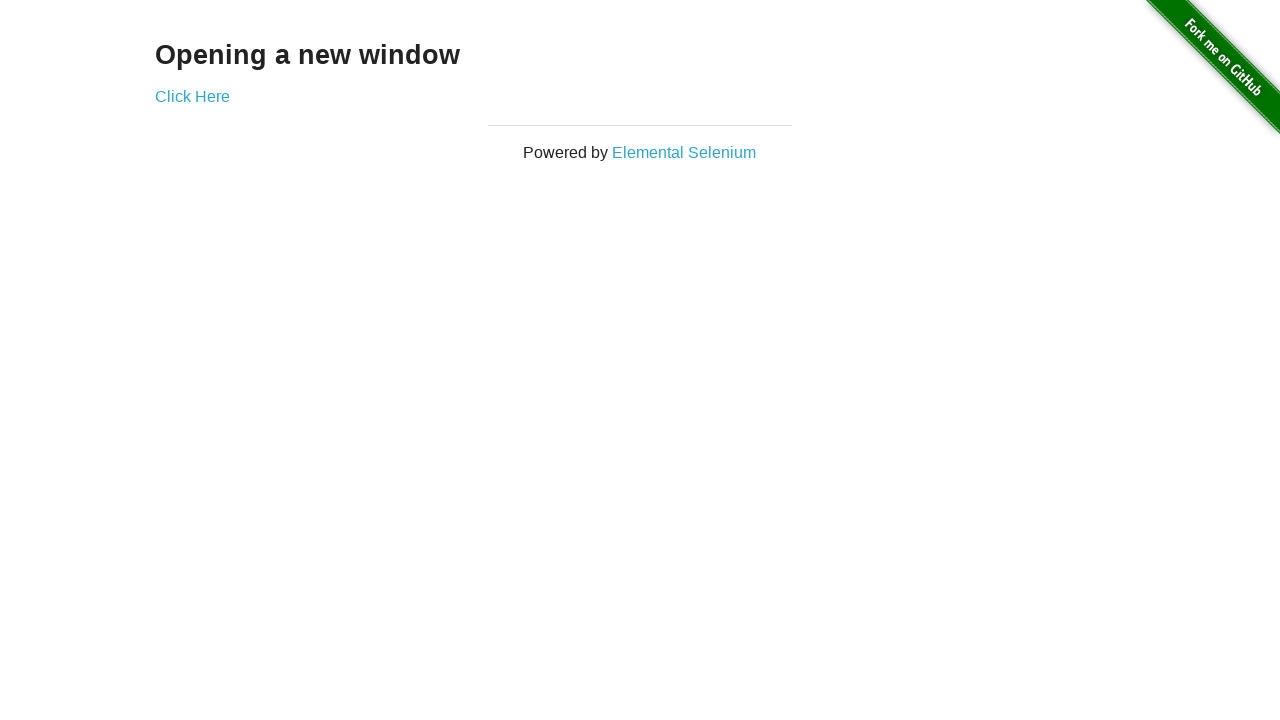

Clicked link to open new window at (192, 96) on .example a
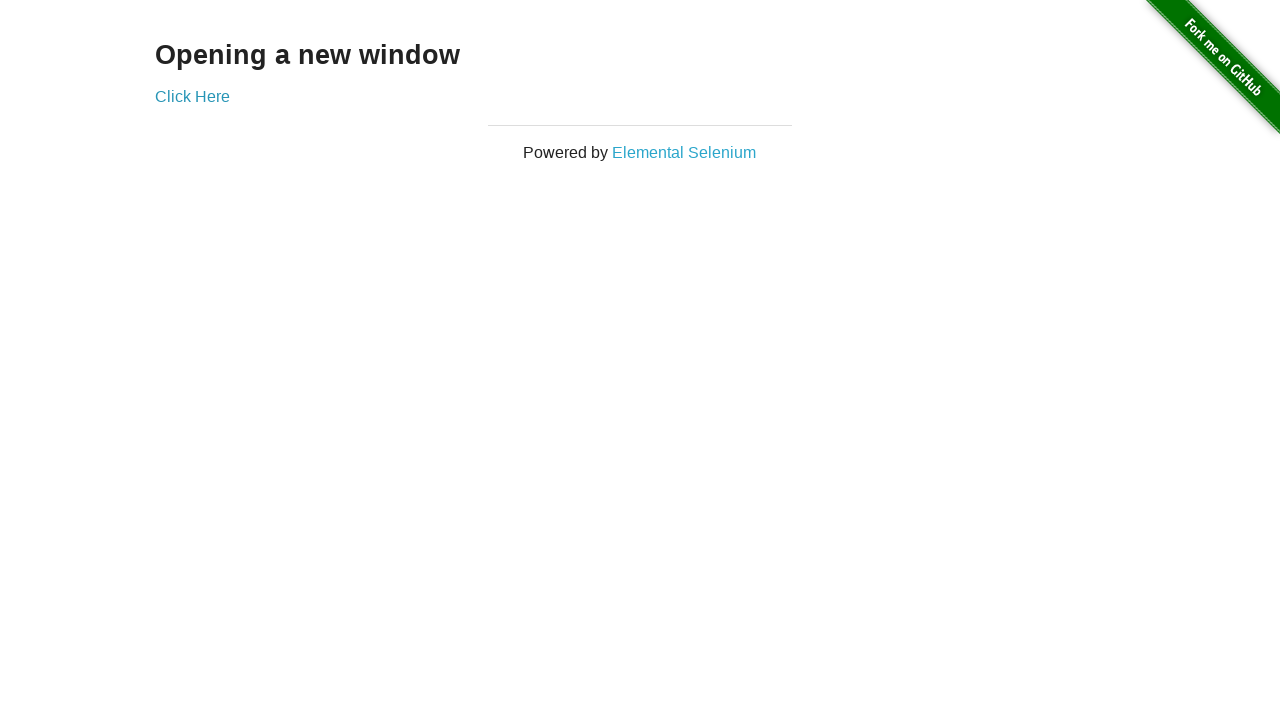

Captured new window page object
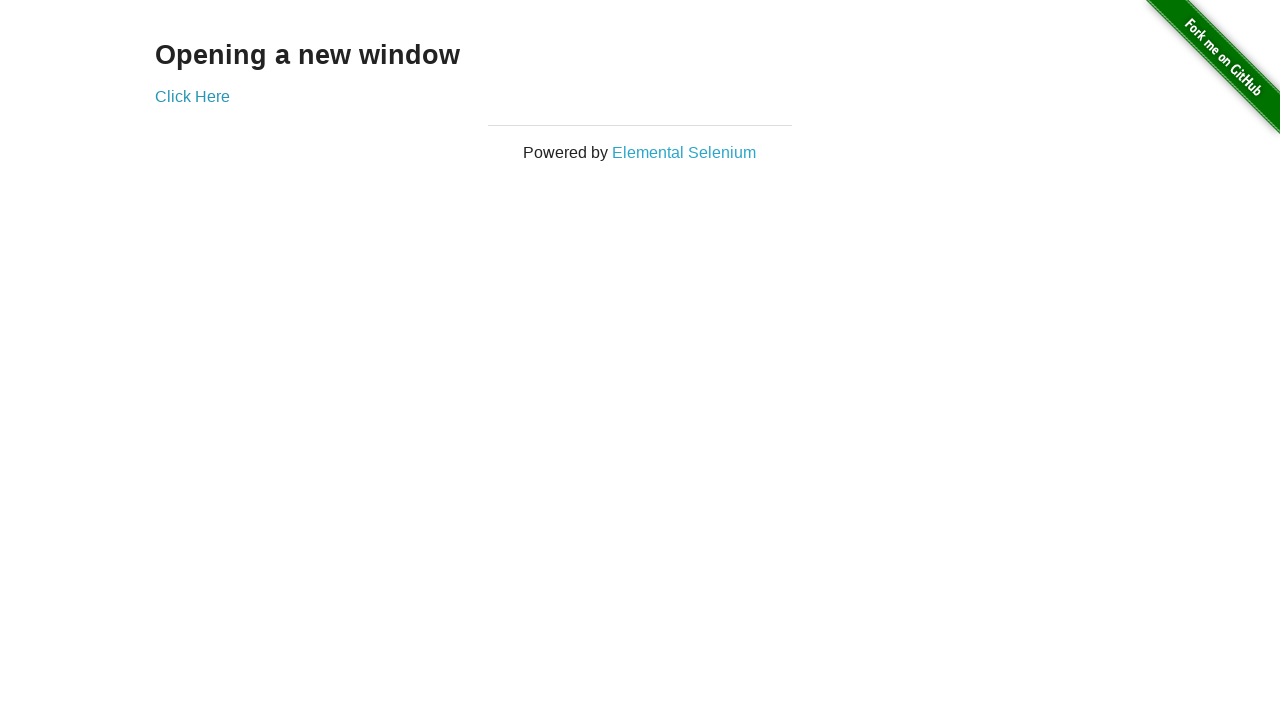

New window page loaded
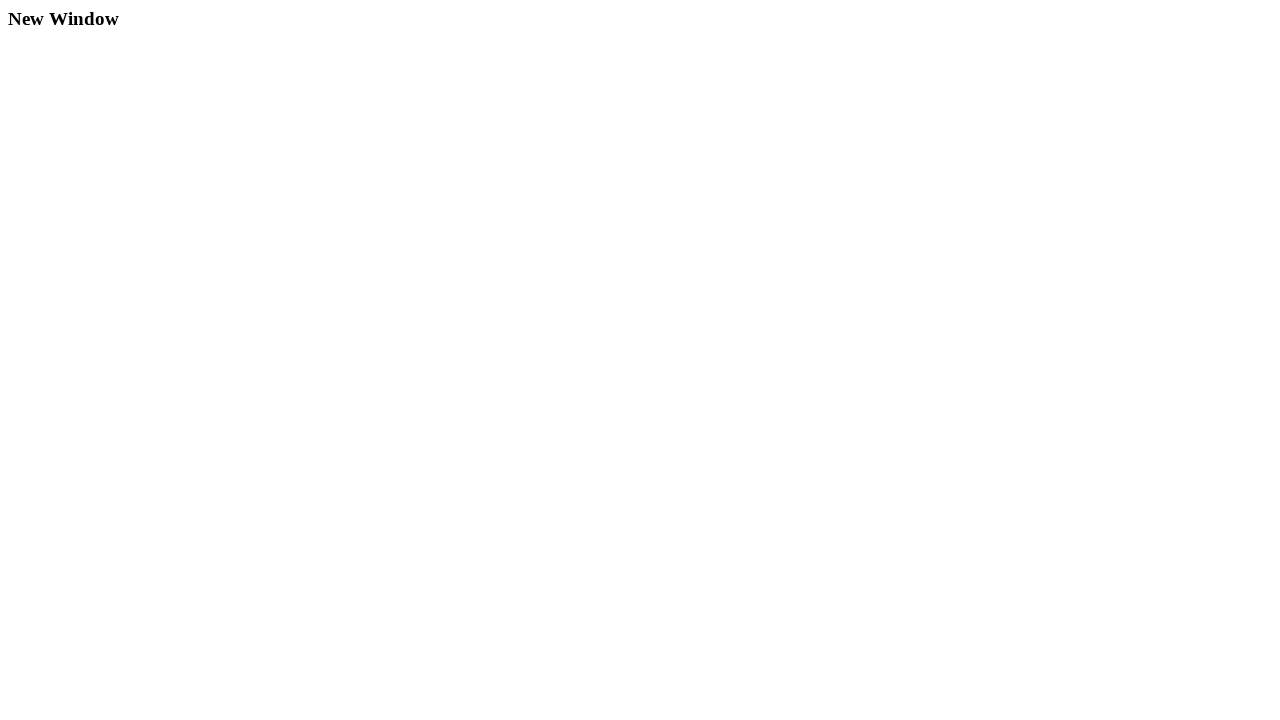

Verified original window title is 'The Internet'
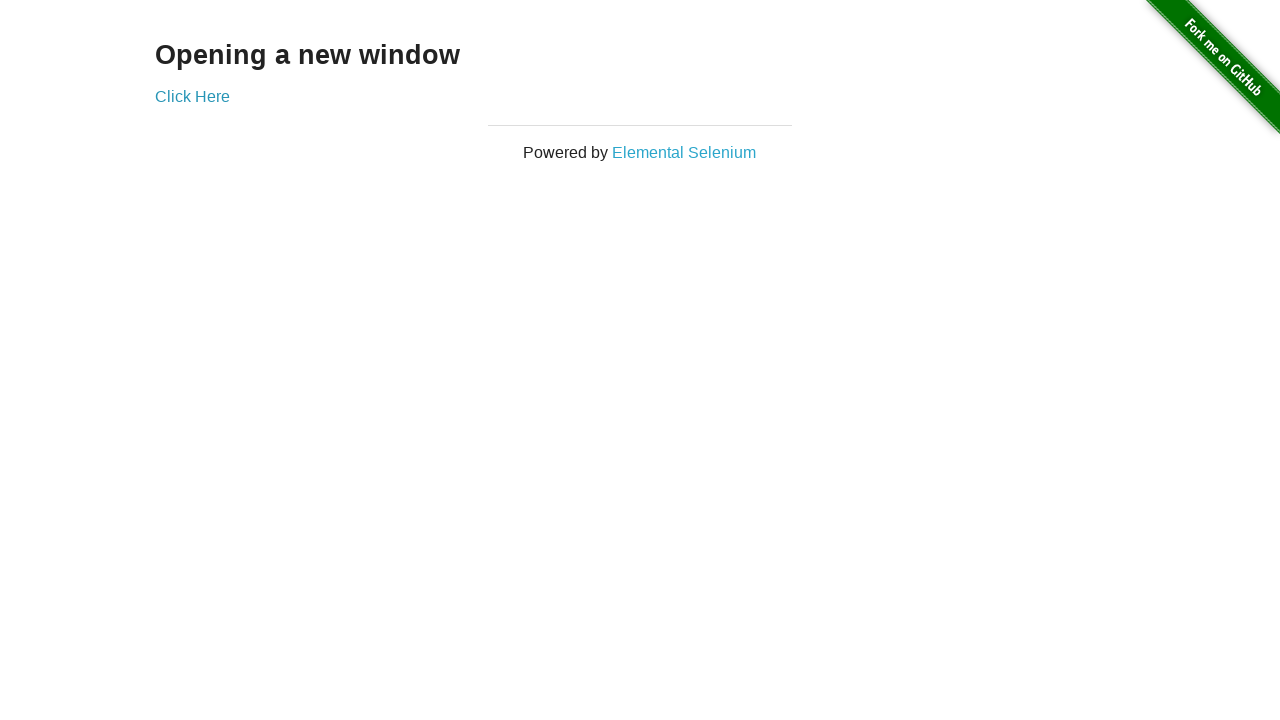

Waited for new window title to be populated
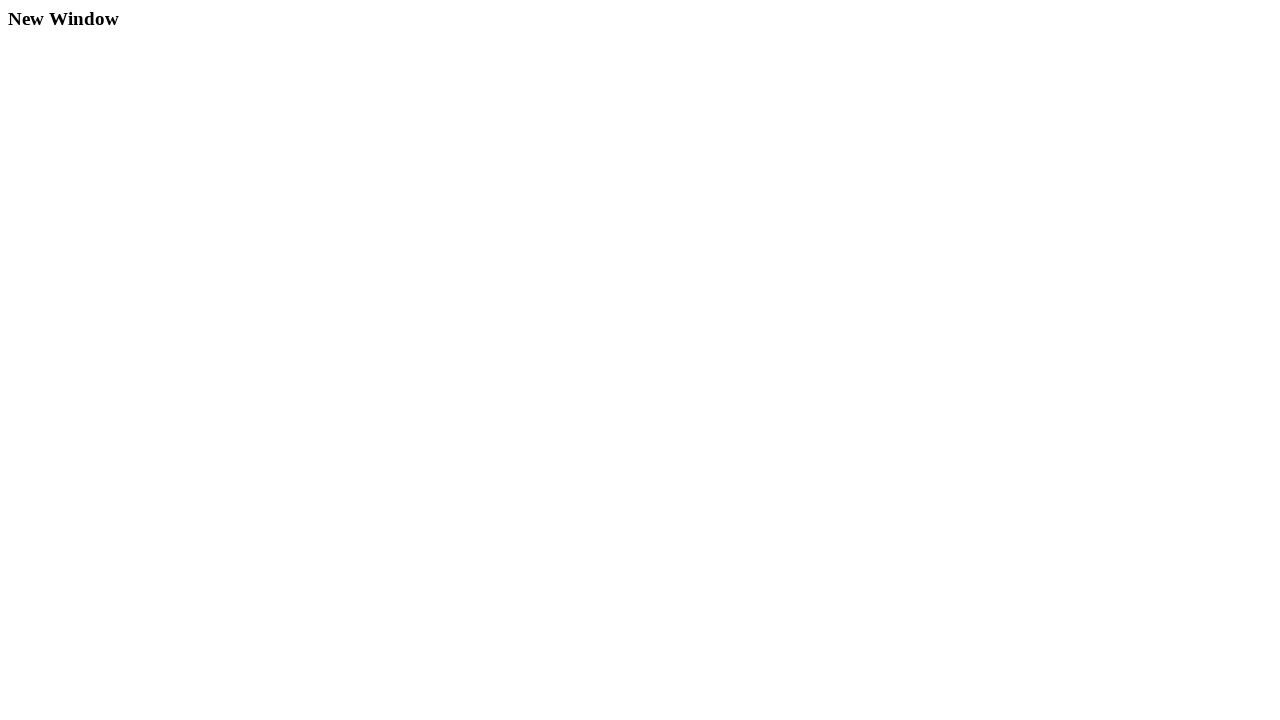

Verified new window title is 'New Window'
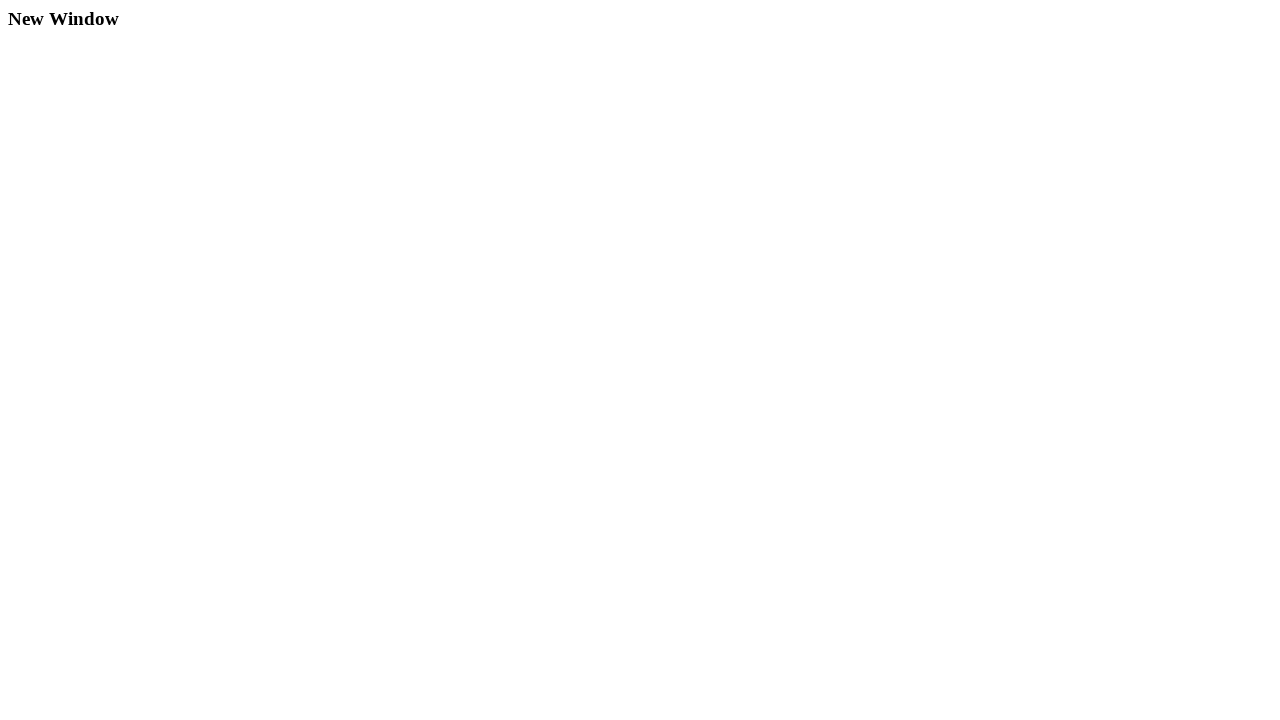

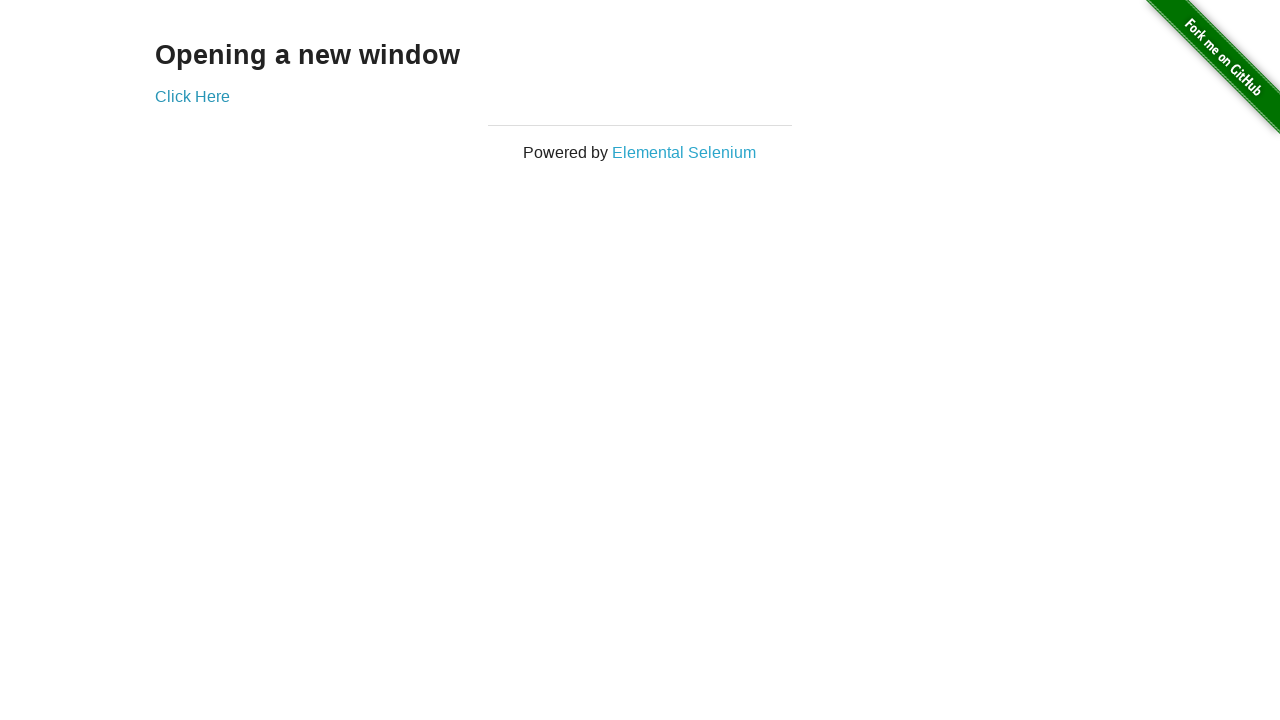